Tests opening a child window by clicking on a blinking text link, then extracts text content from the new page and parses domain name from it

Starting URL: https://rahulshettyacademy.com/loginpagePractise/

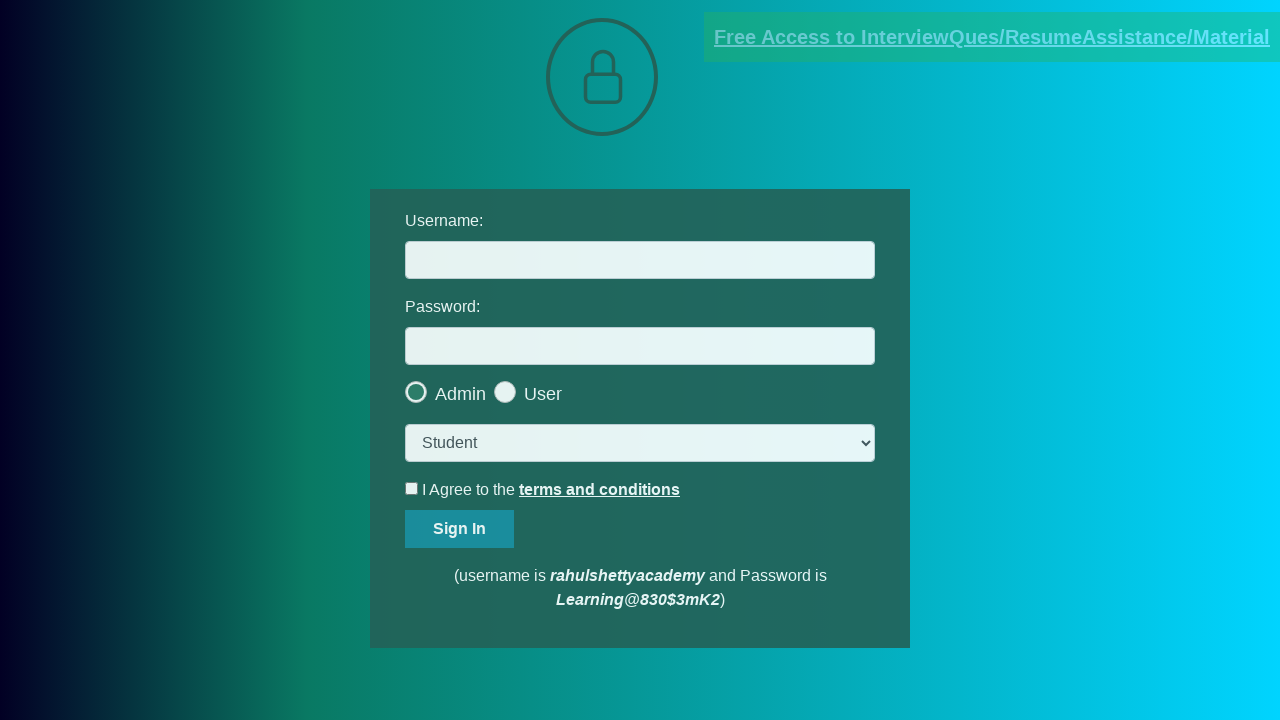

Clicked on blinking text link to open child window at (992, 37) on .blinkingText
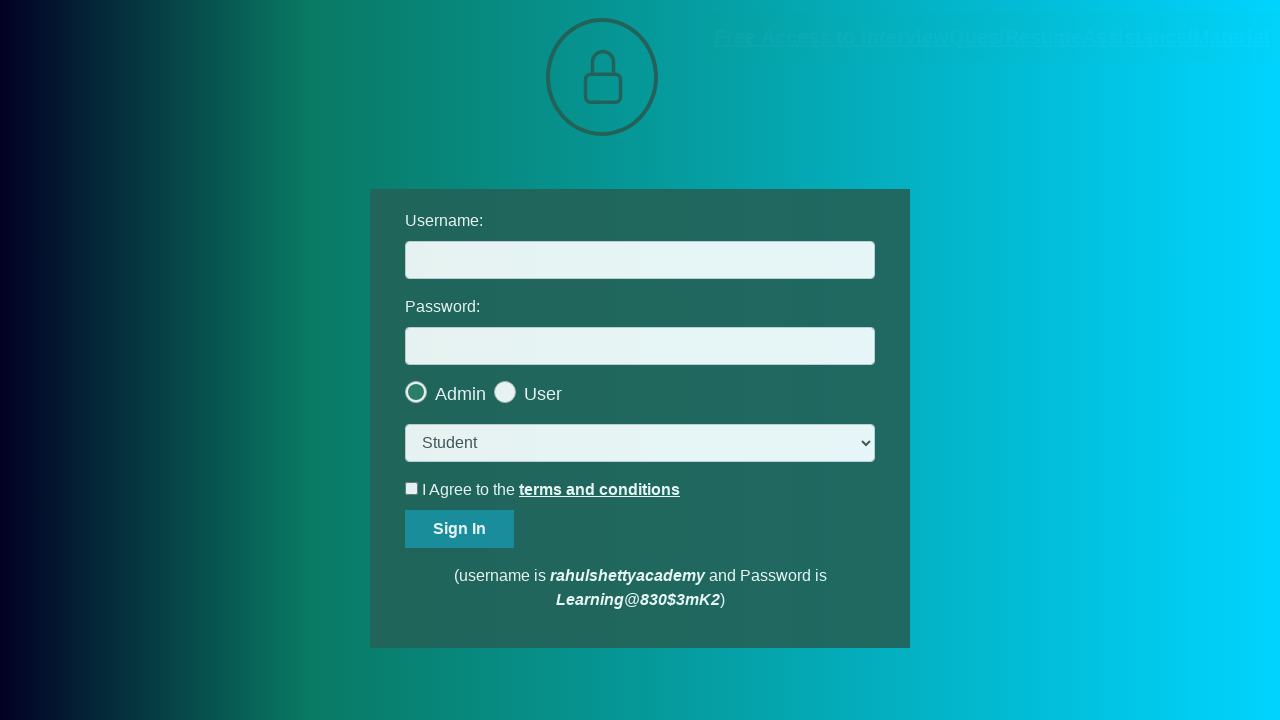

Child window opened and captured
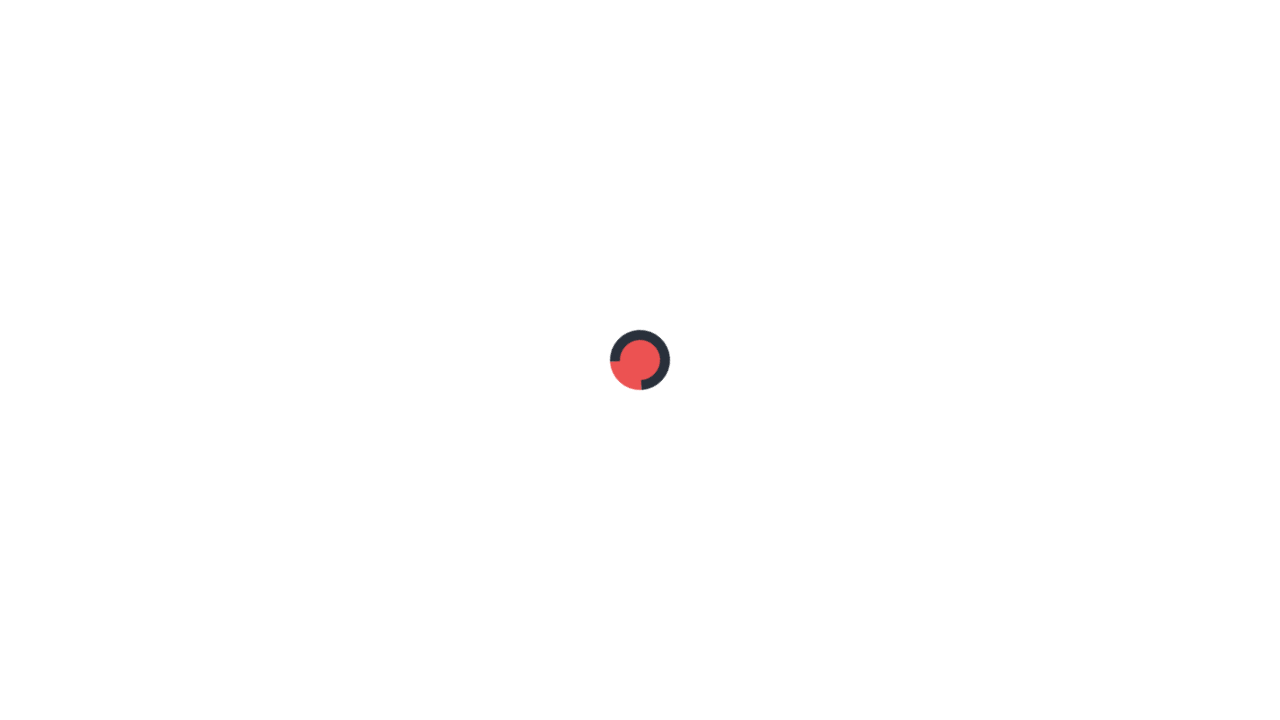

Child window page fully loaded
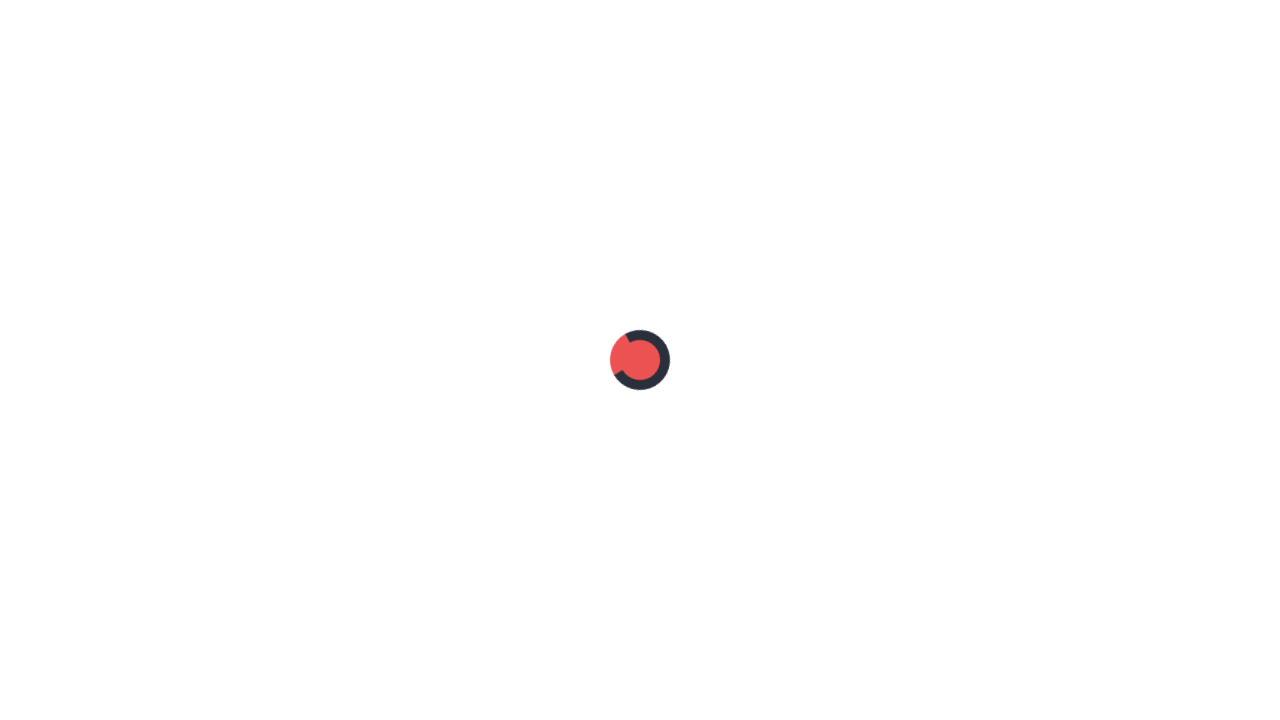

Extracted text content from red element: 'Please email us at mentor@rahulshettyacademy.com with below template to receive response '
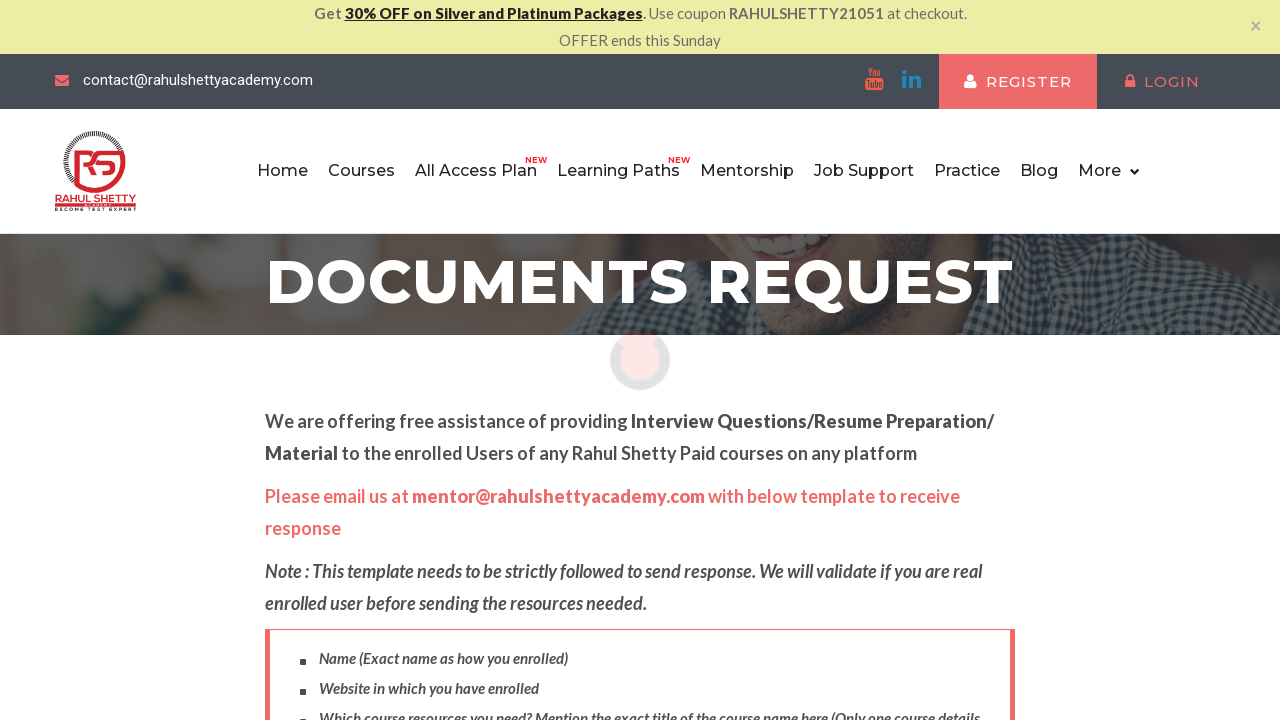

Closed child window
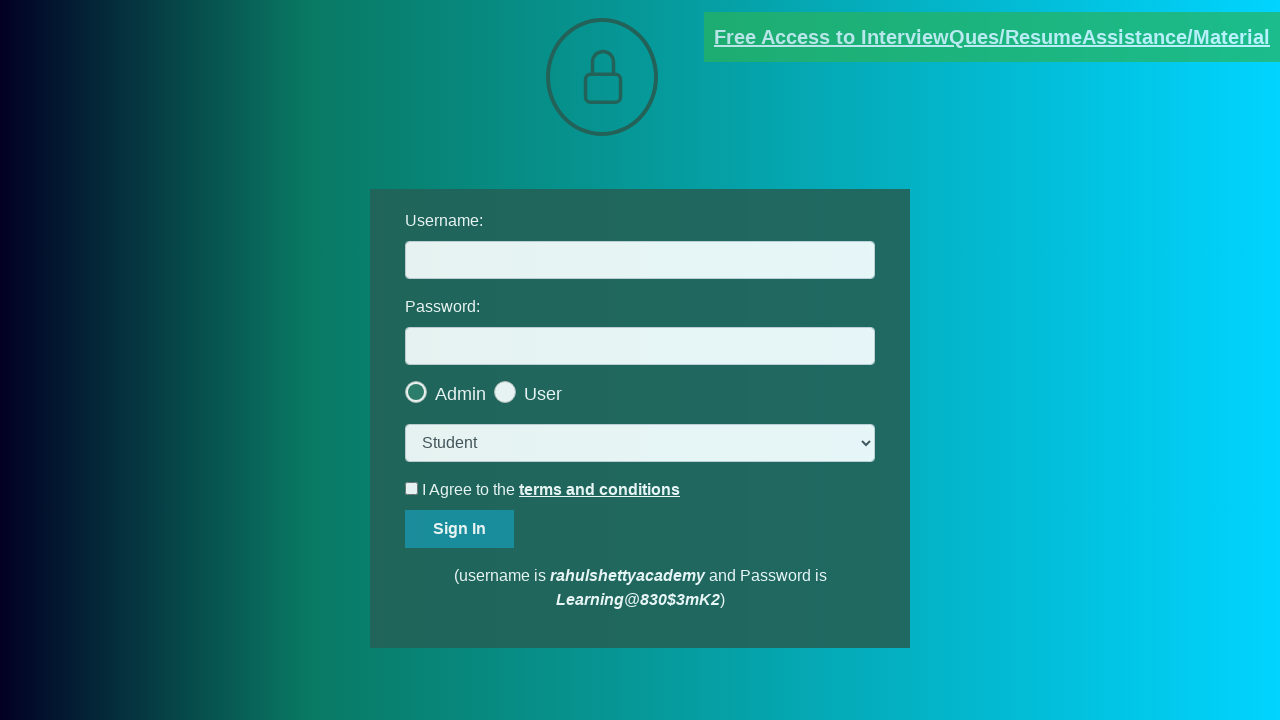

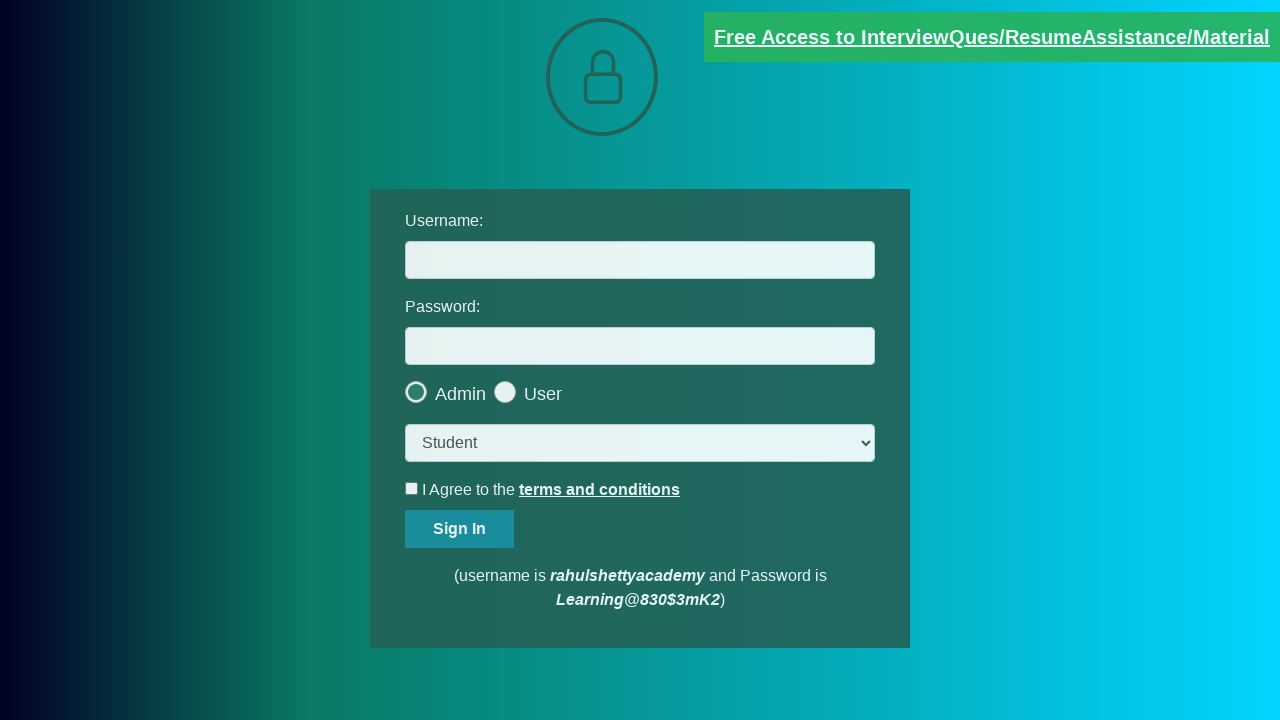